Tests basic browser navigation by visiting Tesla.com and then navigating back to the previous page in browser history

Starting URL: https://www.tesla.com

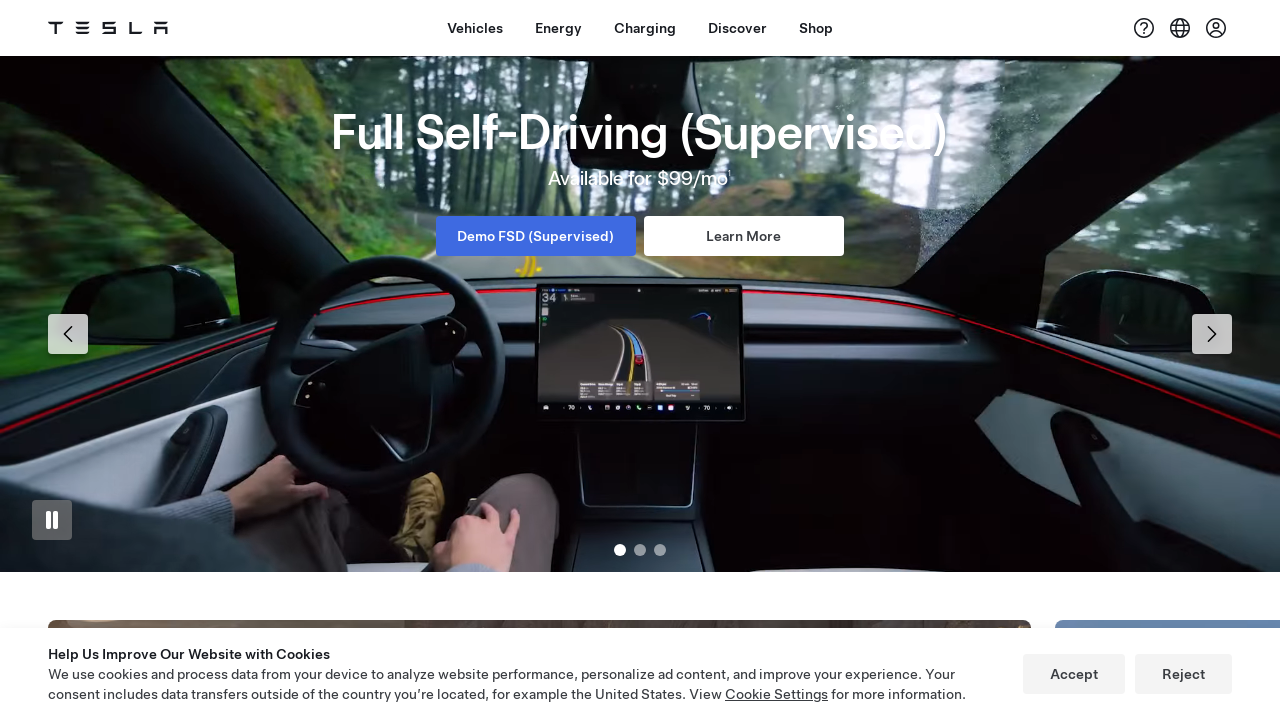

Navigated to Tesla.com
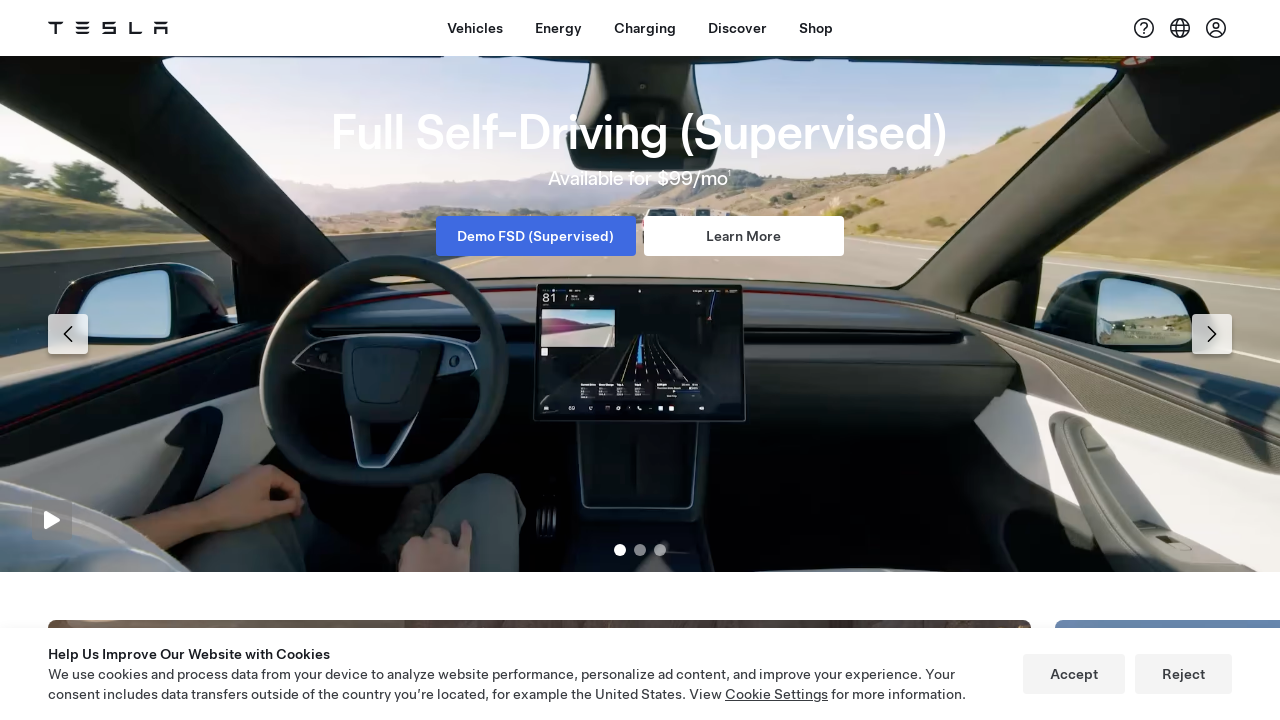

Navigated back to previous page in browser history
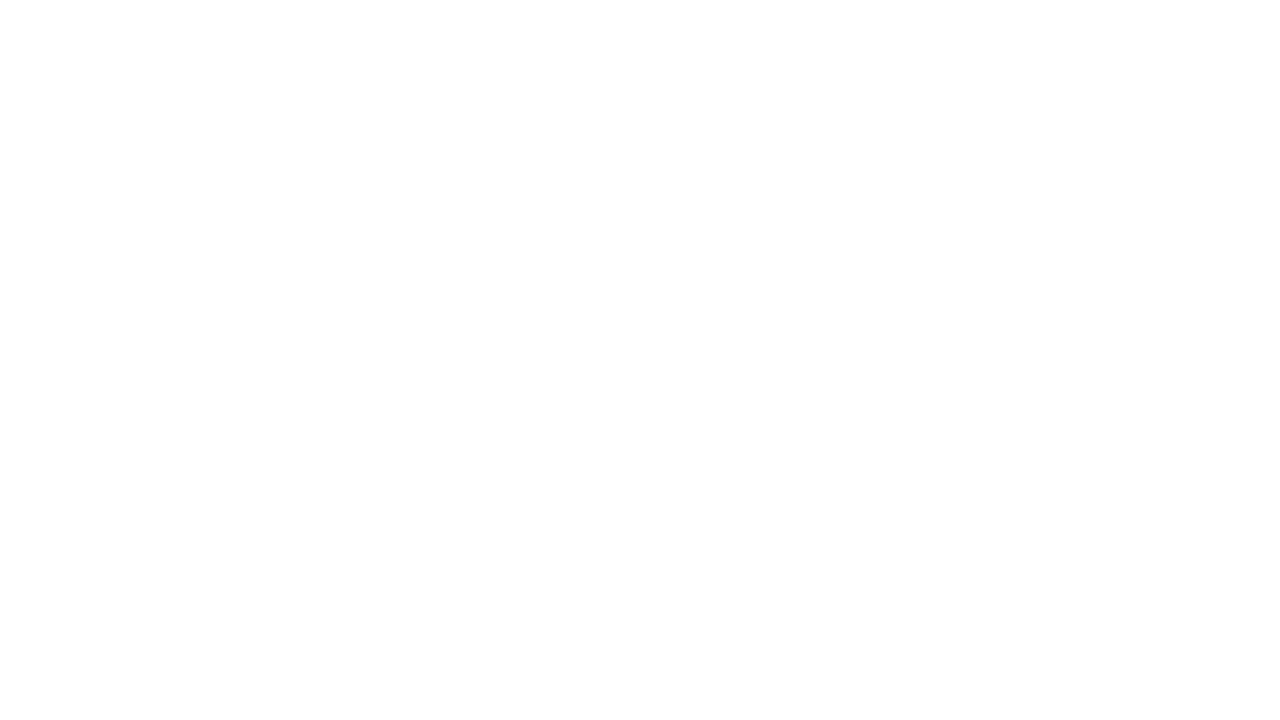

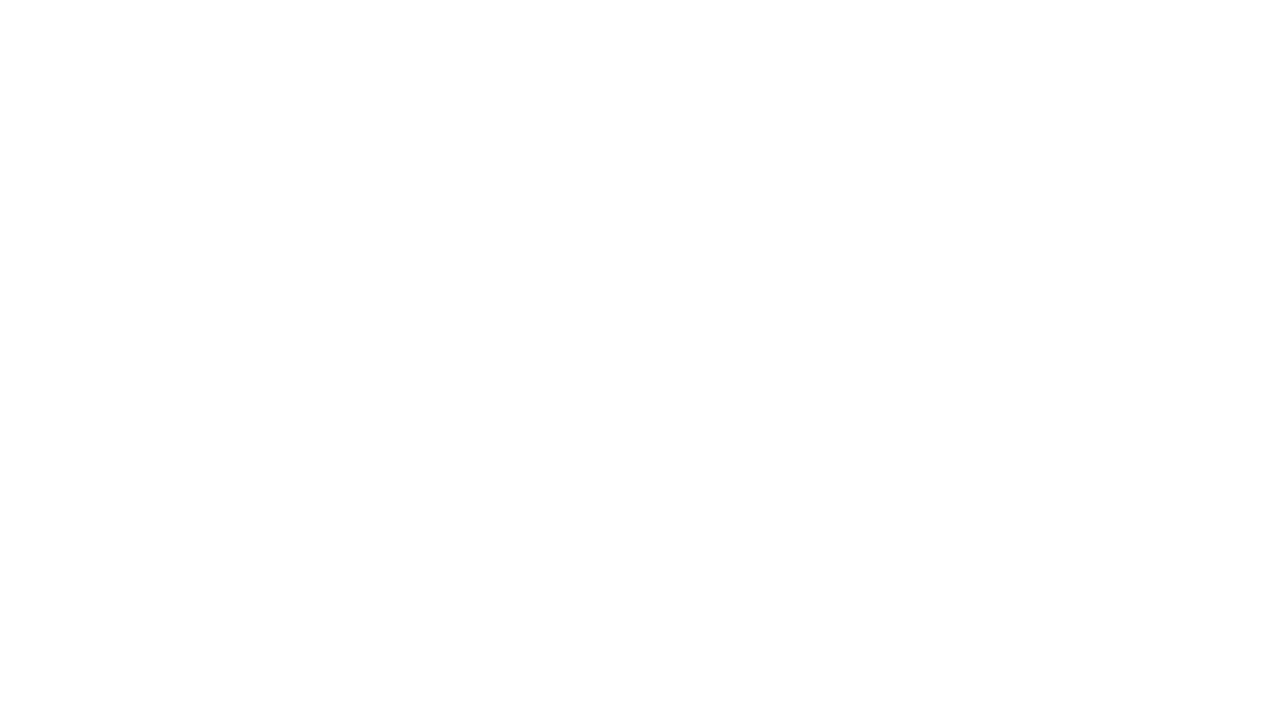